Tests main menu navigation by clicking through all four menu items in sequence and verifying page transitions

Starting URL: https://radimstudeny.cz

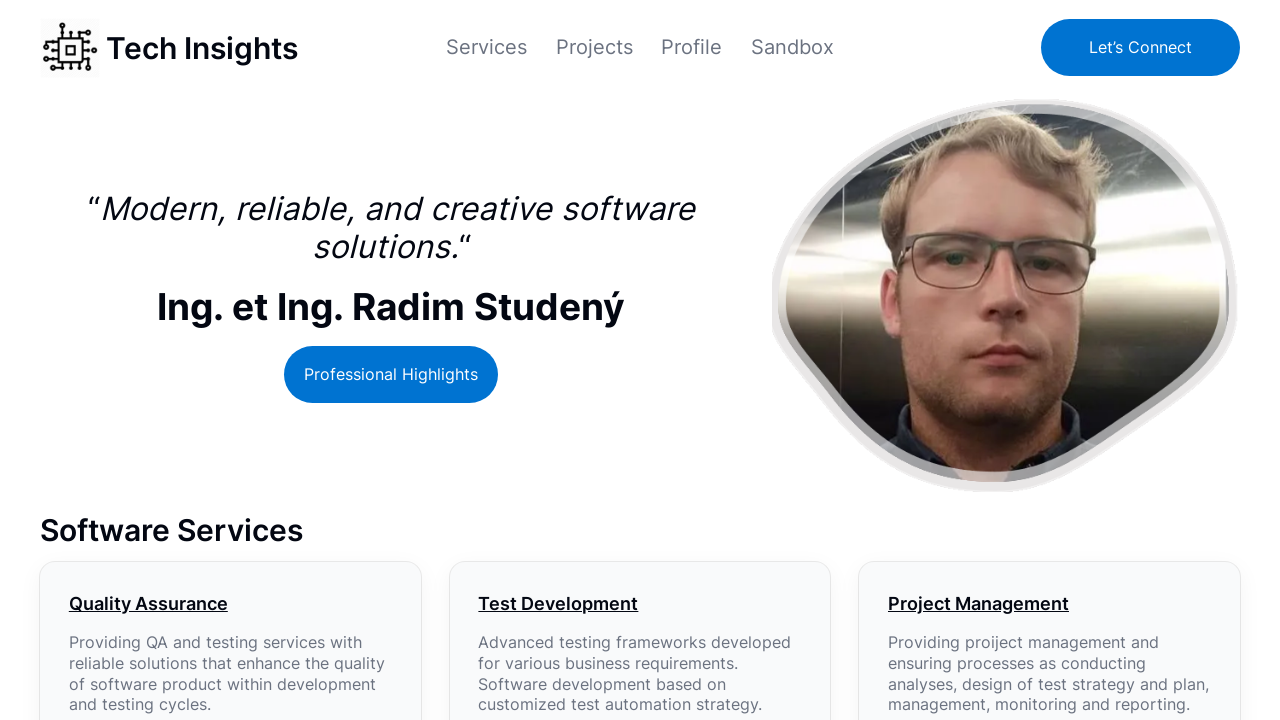

Page loaded with domcontentloaded state
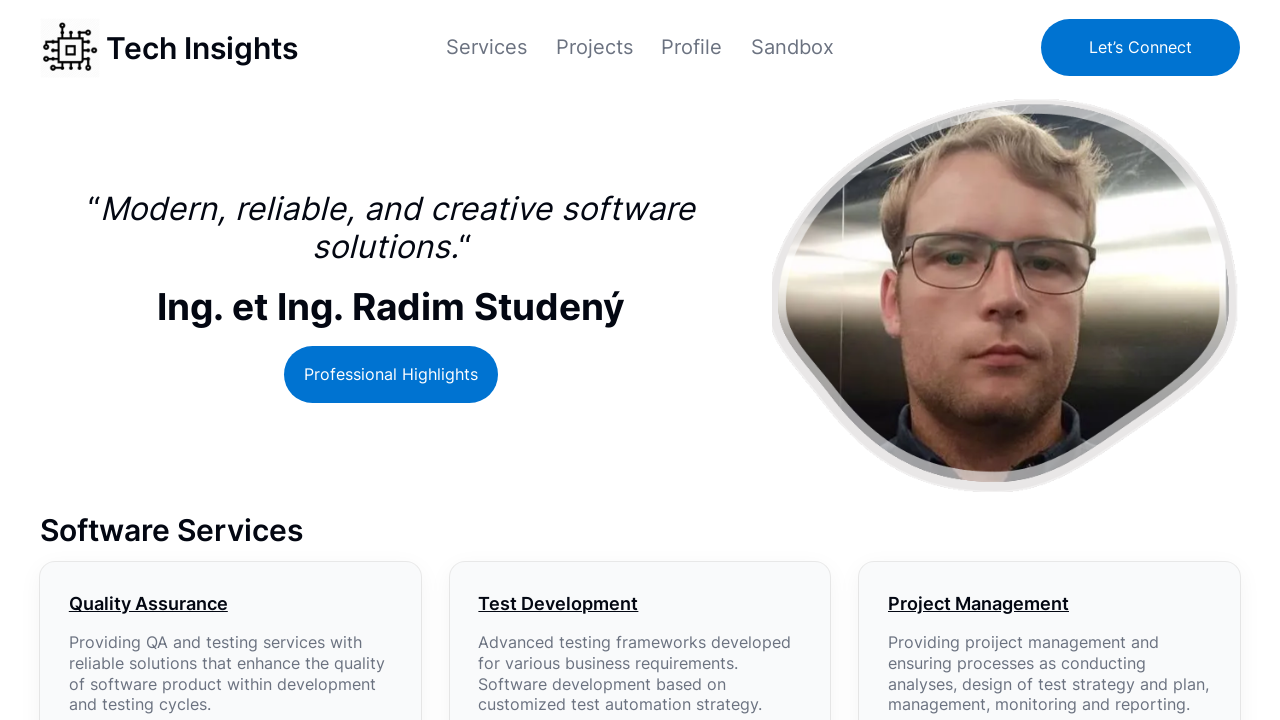

Defined four menu item XPath selectors
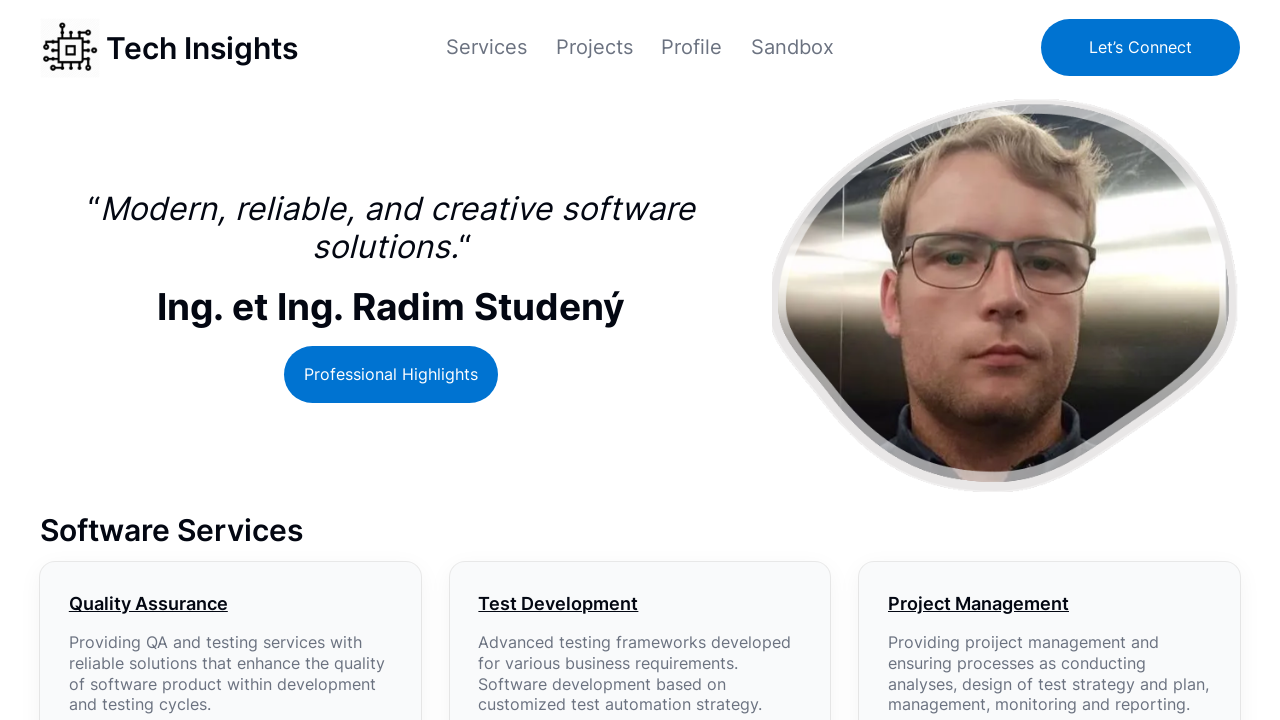

Clicked menu item at //*[@id='modal-1-content']/ul/li[1]/a/span at (486, 47) on xpath=//*[@id='modal-1-content']/ul/li[1]/a/span
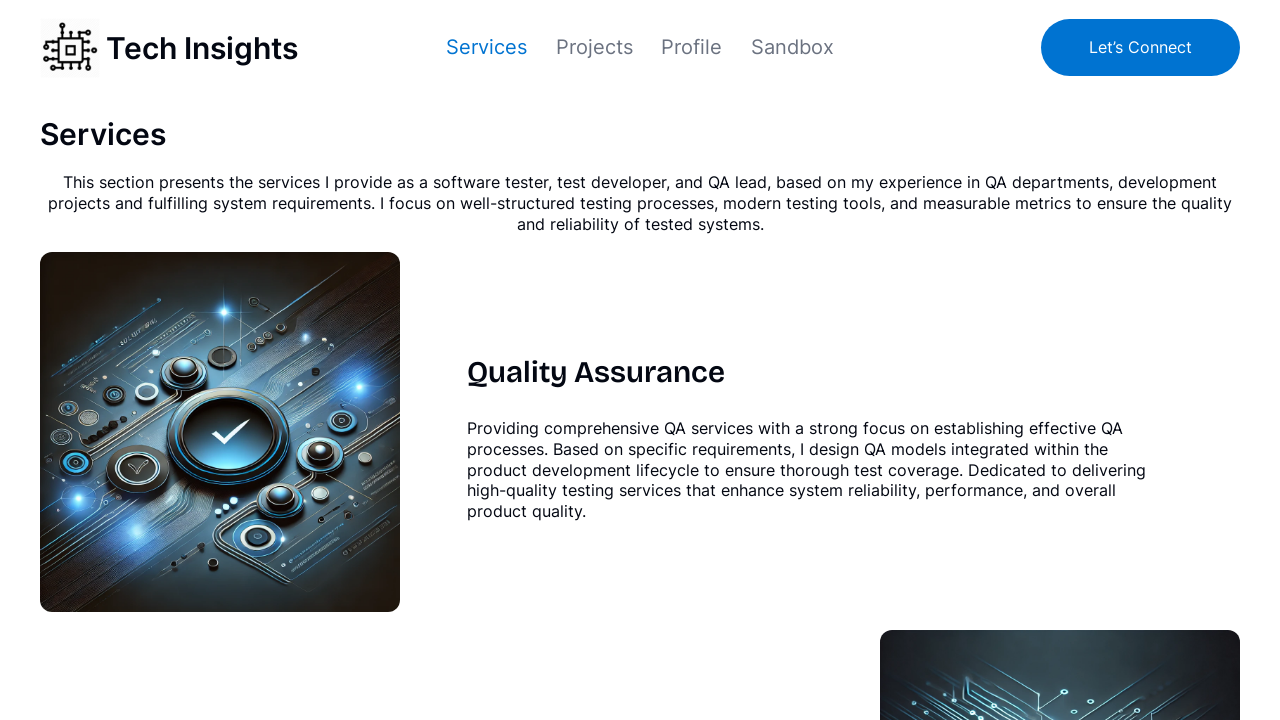

Page navigated and loaded after menu click
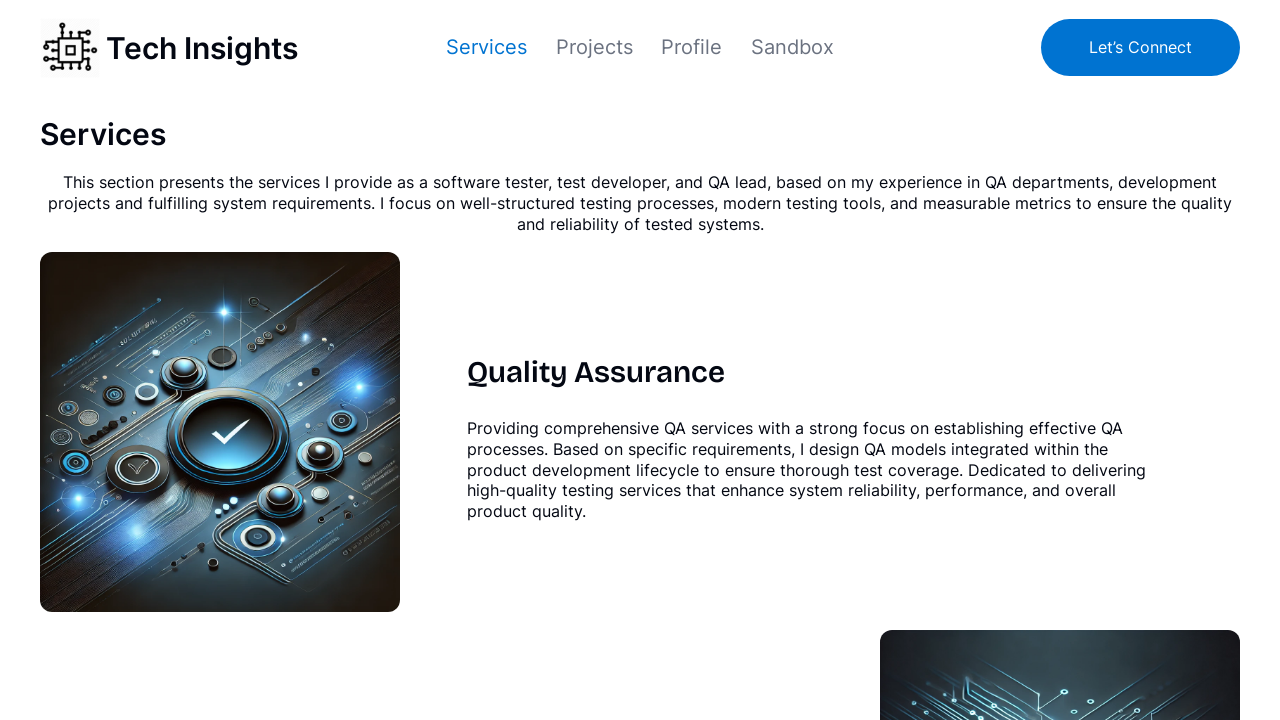

Clicked menu item at //*[@id='modal-1-content']/ul/li[2]/a/span at (594, 47) on xpath=//*[@id='modal-1-content']/ul/li[2]/a/span
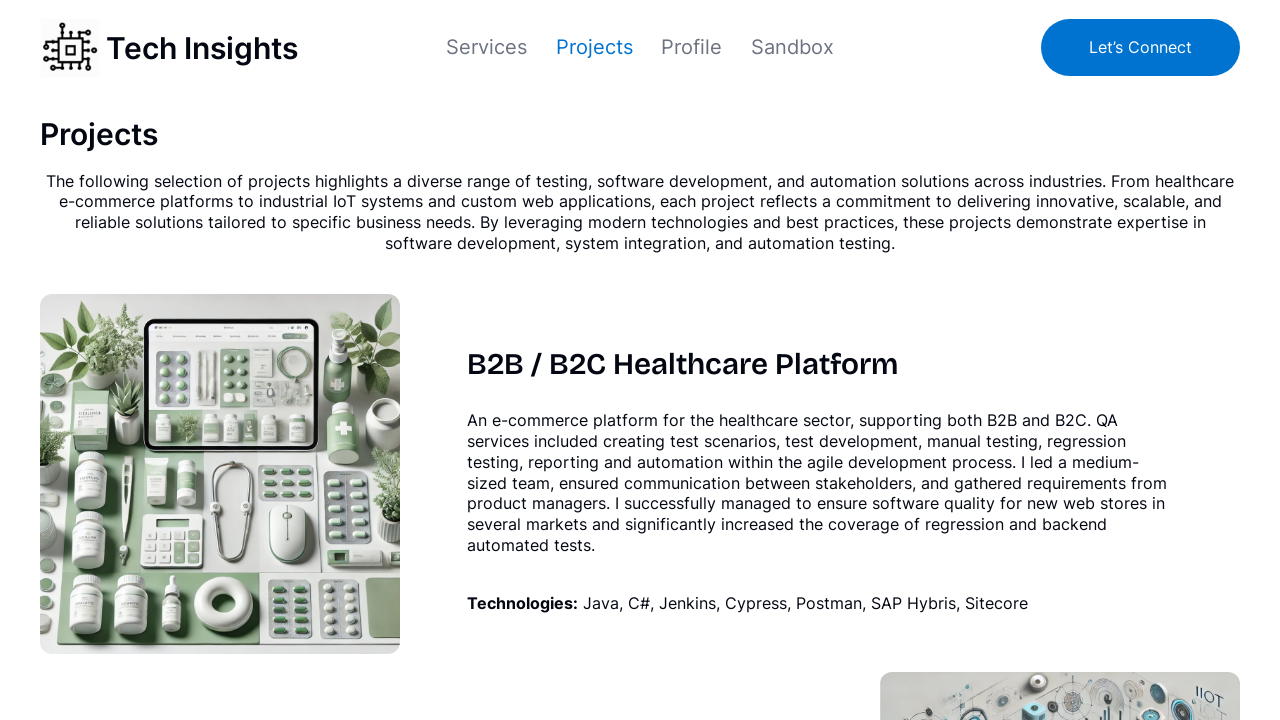

Page navigated and loaded after menu click
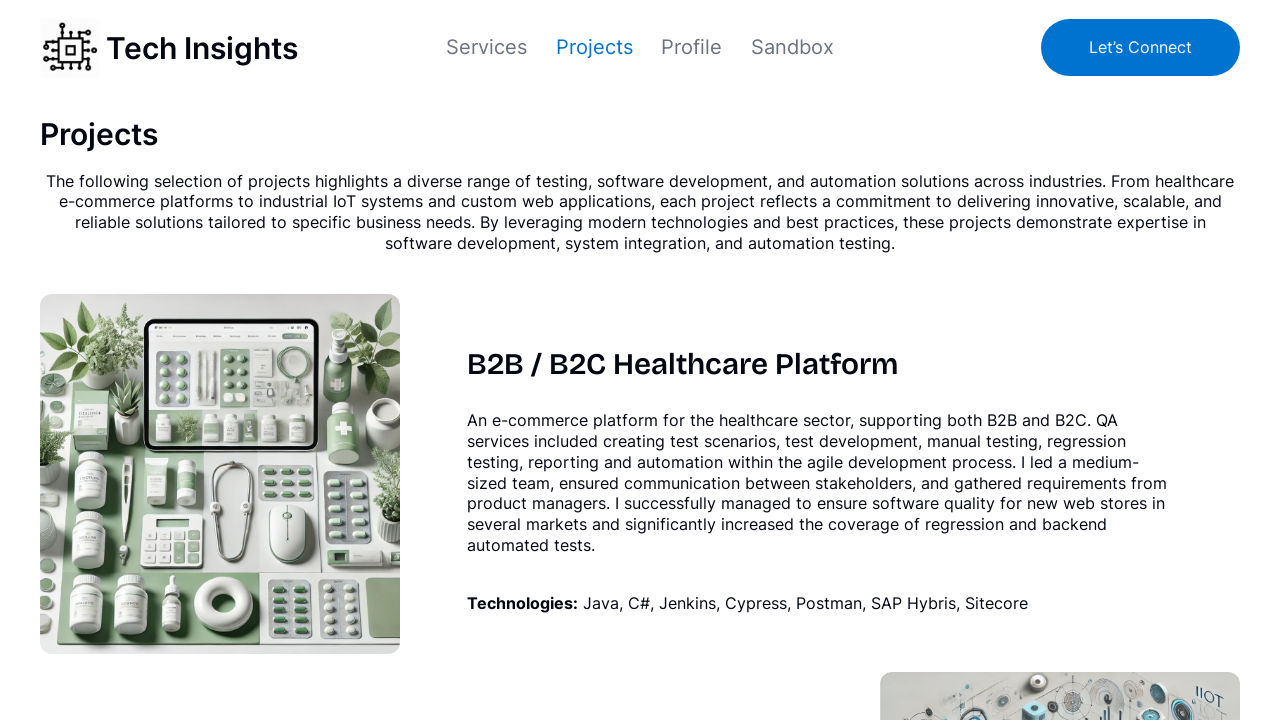

Clicked menu item at //*[@id='modal-1-content']/ul/li[3]/a/span at (692, 47) on xpath=//*[@id='modal-1-content']/ul/li[3]/a/span
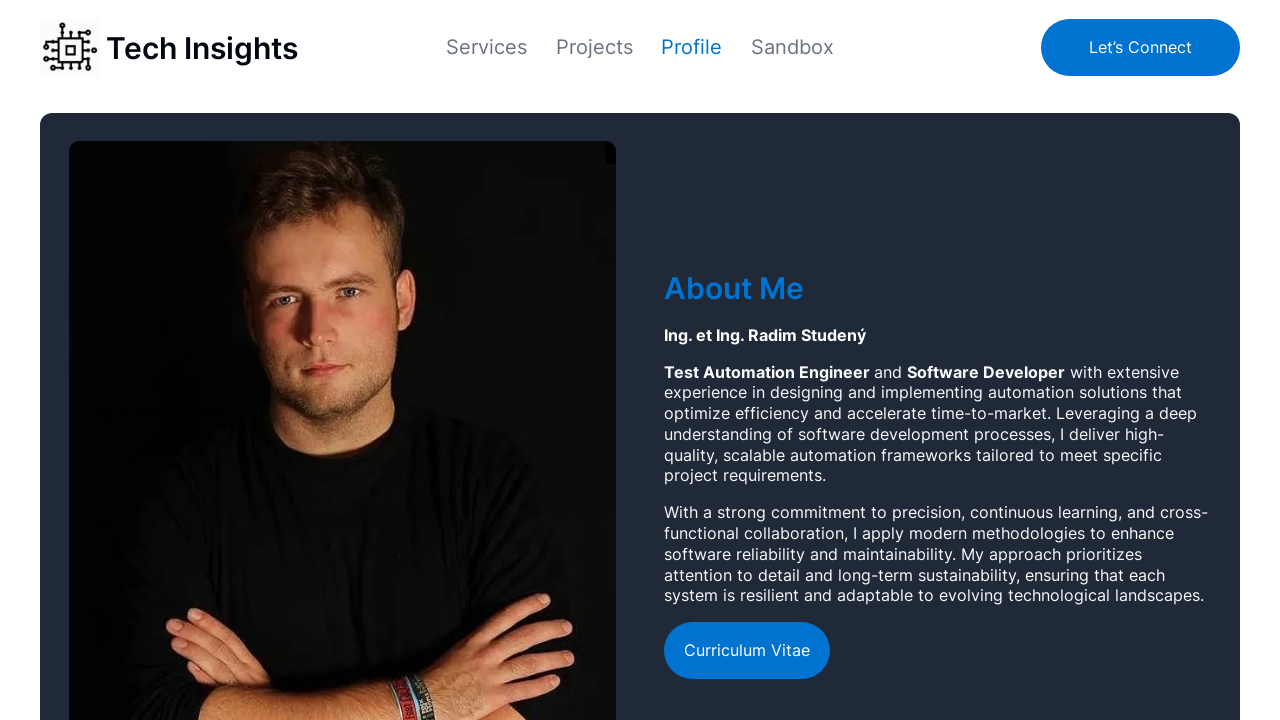

Page navigated and loaded after menu click
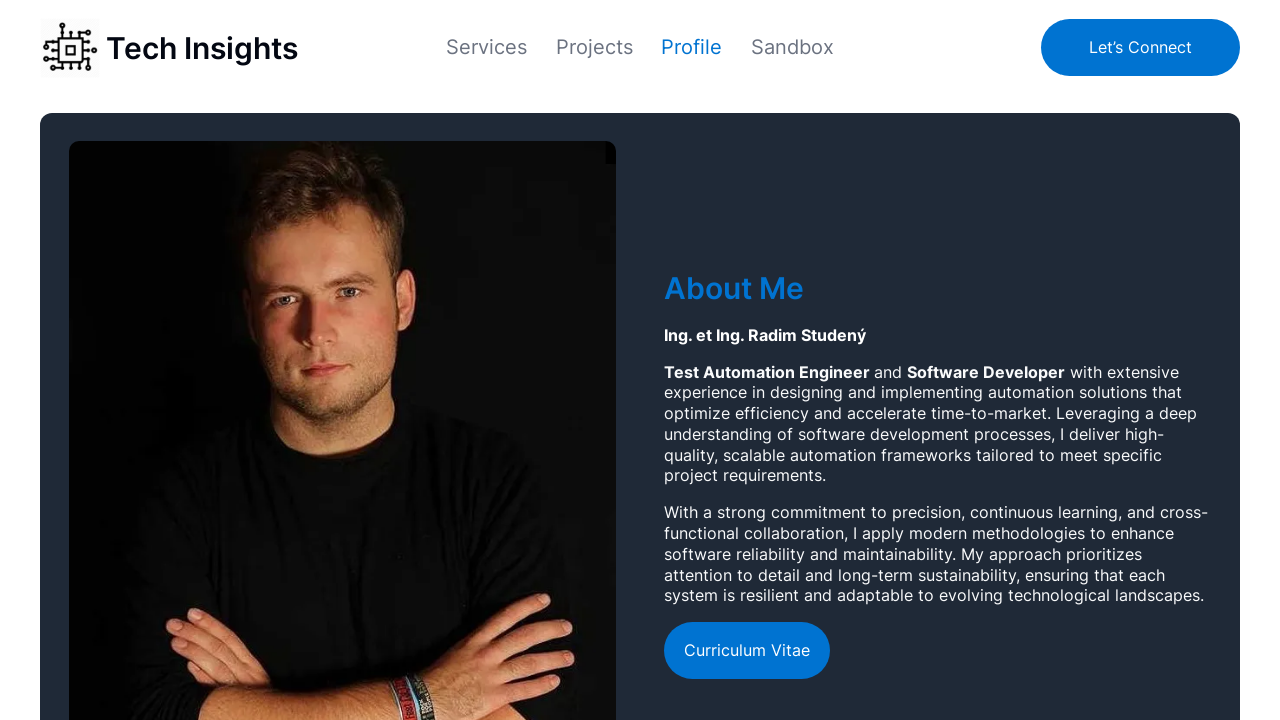

Clicked menu item at //*[@id='modal-1-content']/ul/li[4]/a/span at (793, 47) on xpath=//*[@id='modal-1-content']/ul/li[4]/a/span
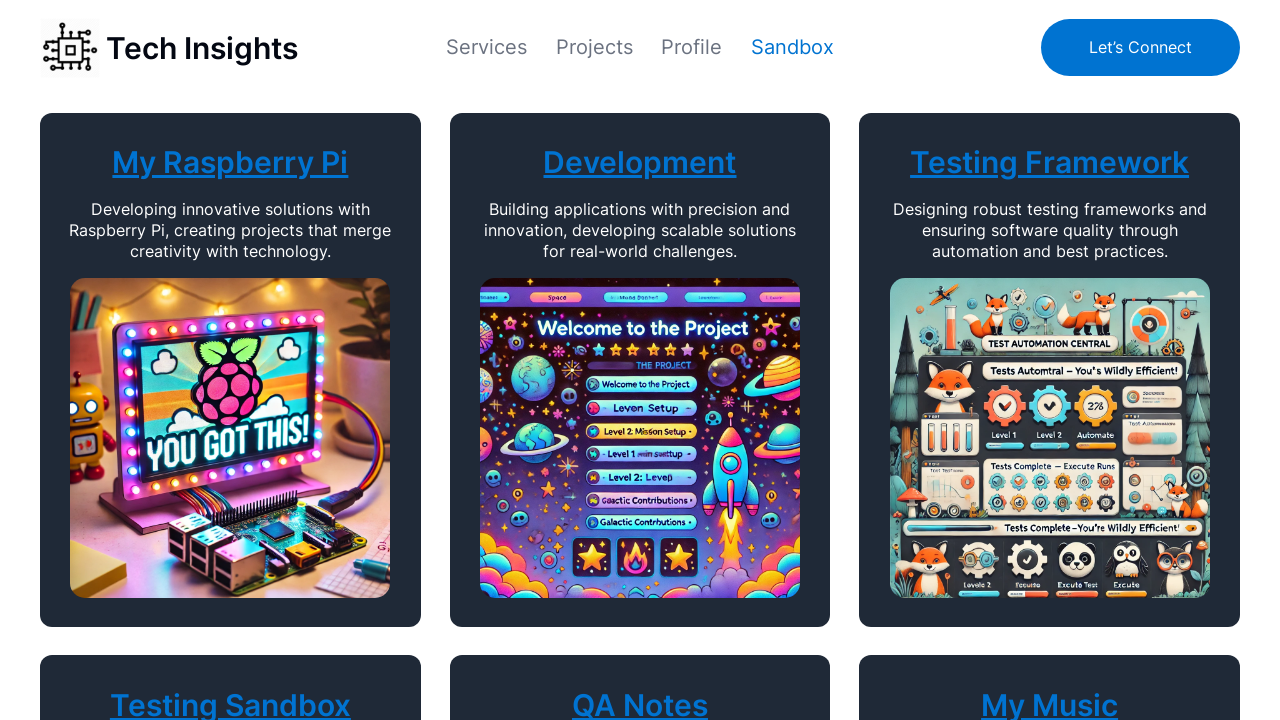

Page navigated and loaded after menu click
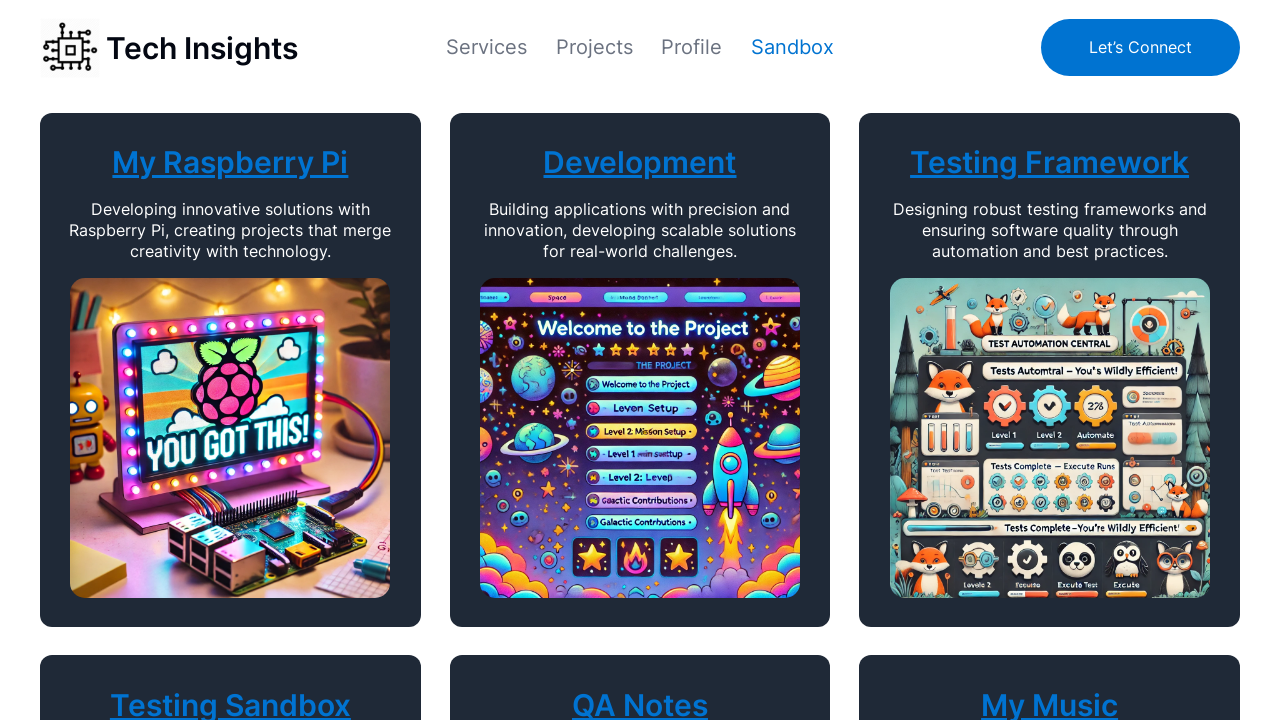

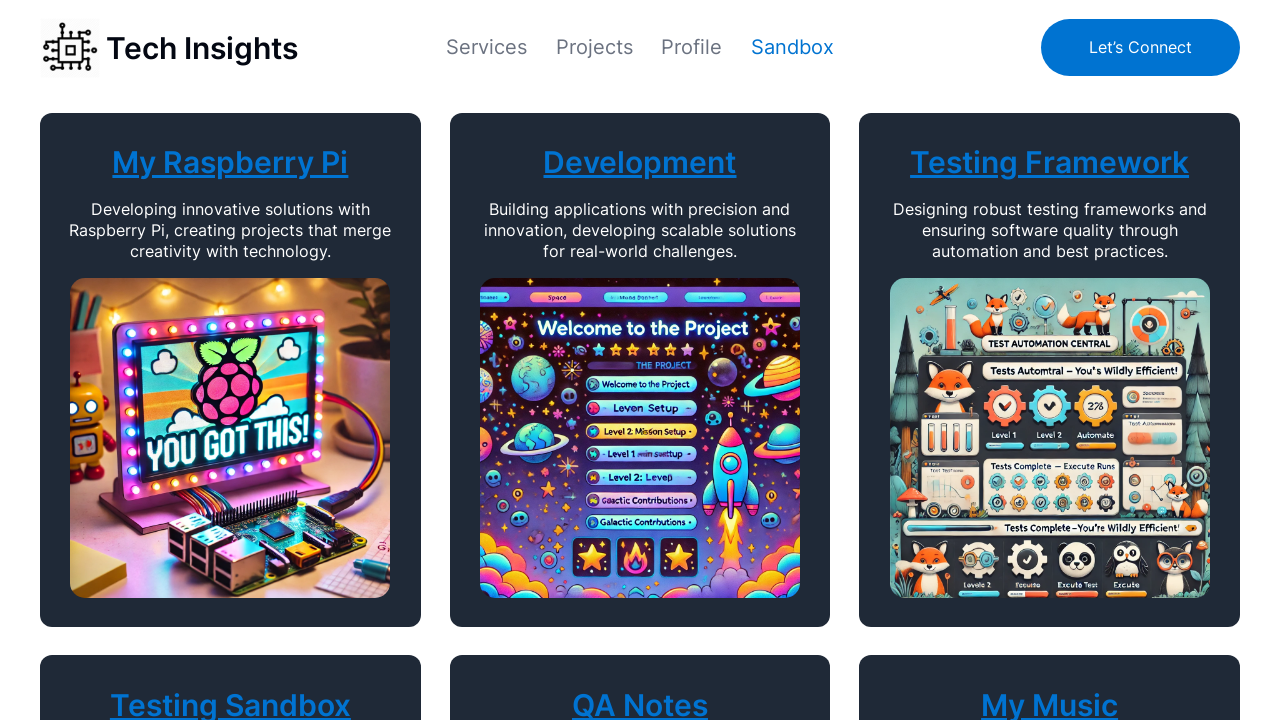